Tests that new todo items are appended to the bottom of the list by creating 3 items and verifying the count displays correctly.

Starting URL: https://demo.playwright.dev/todomvc

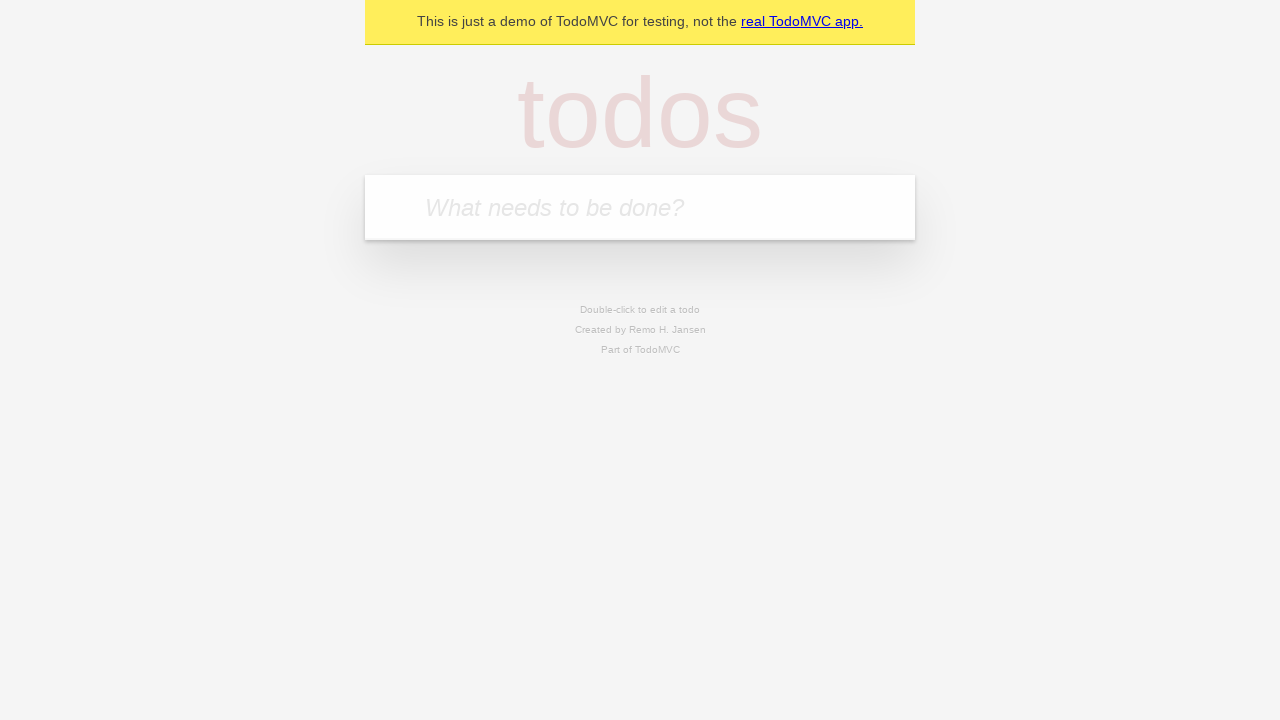

Located the todo input field
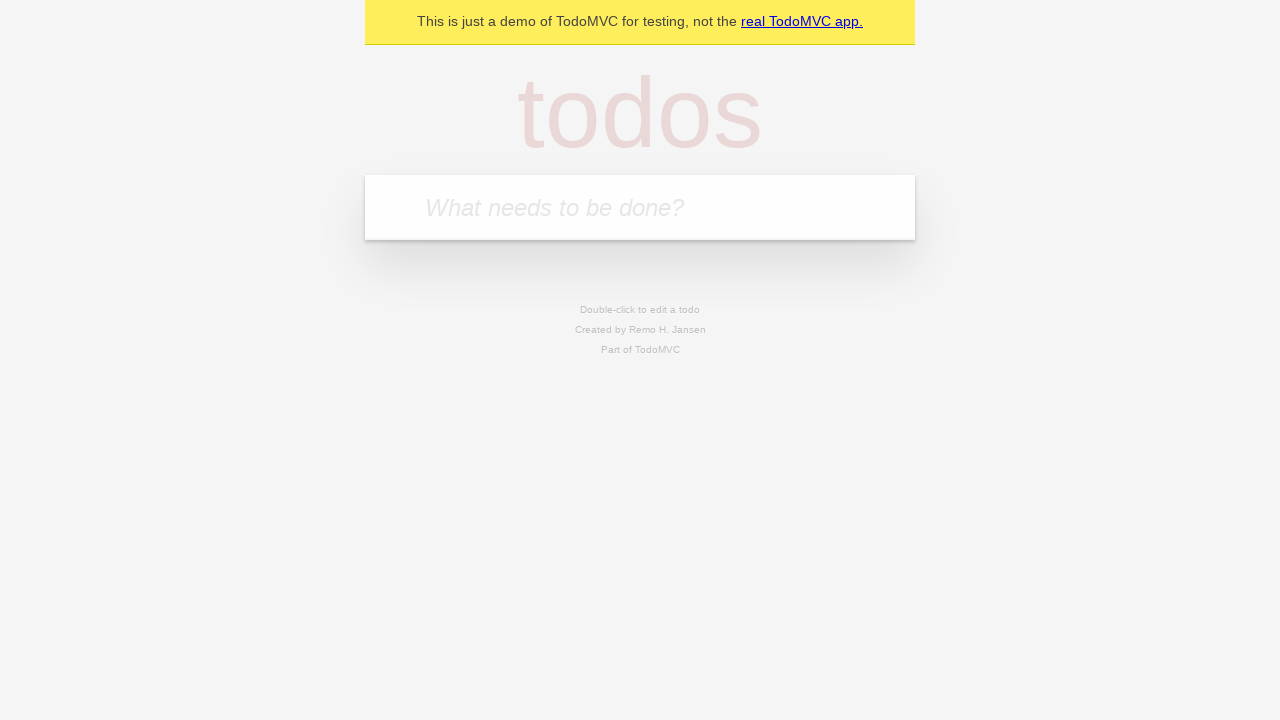

Filled first todo item: 'buy some cheese' on internal:attr=[placeholder="What needs to be done?"i]
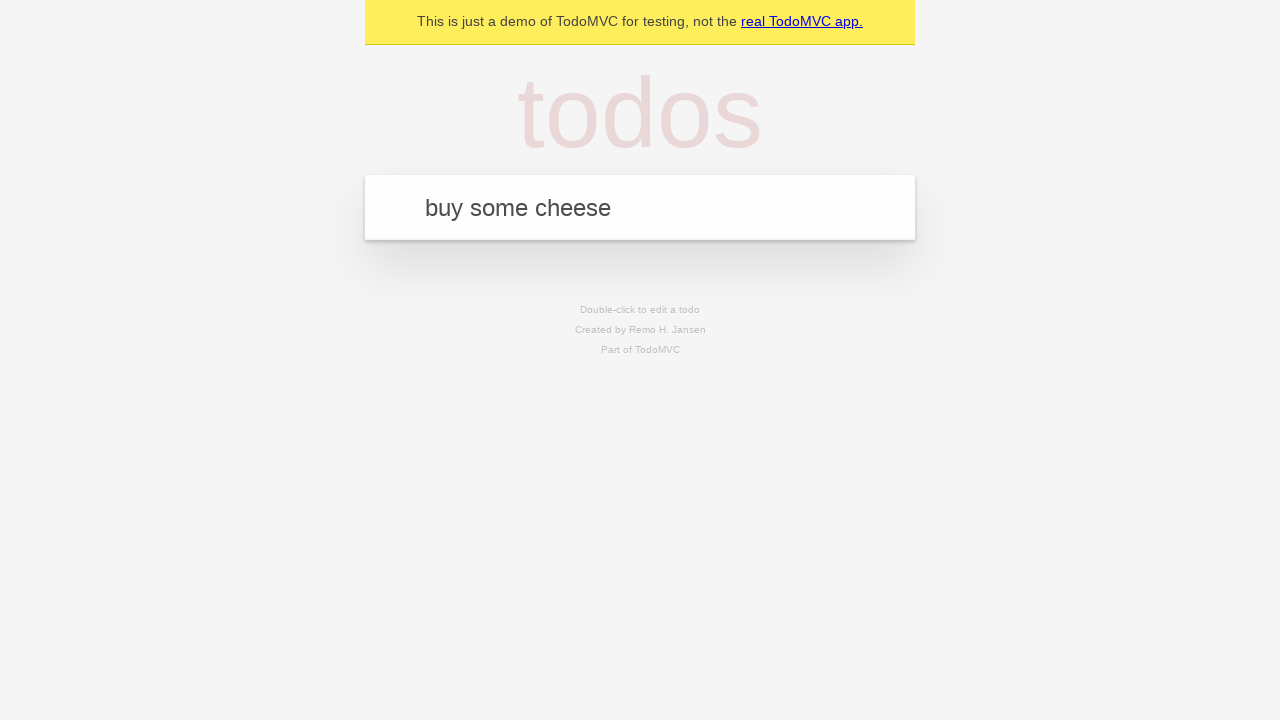

Pressed Enter to create first todo item on internal:attr=[placeholder="What needs to be done?"i]
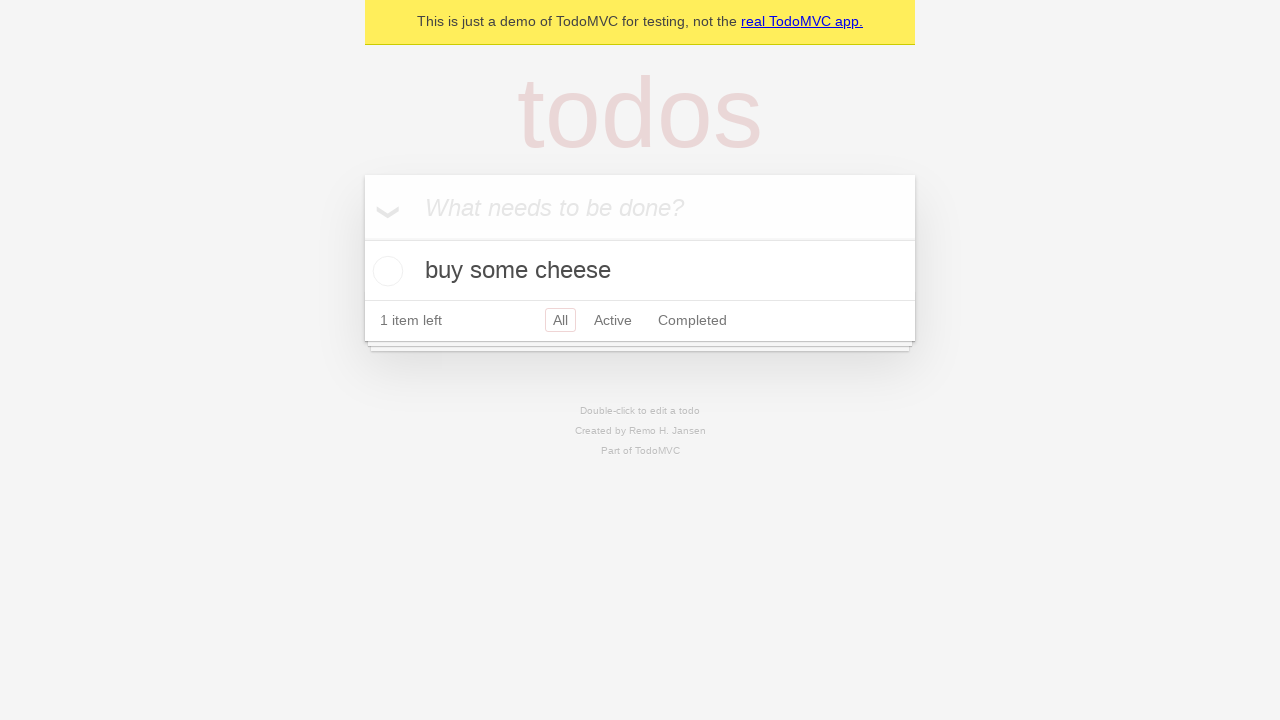

Filled second todo item: 'feed the cat' on internal:attr=[placeholder="What needs to be done?"i]
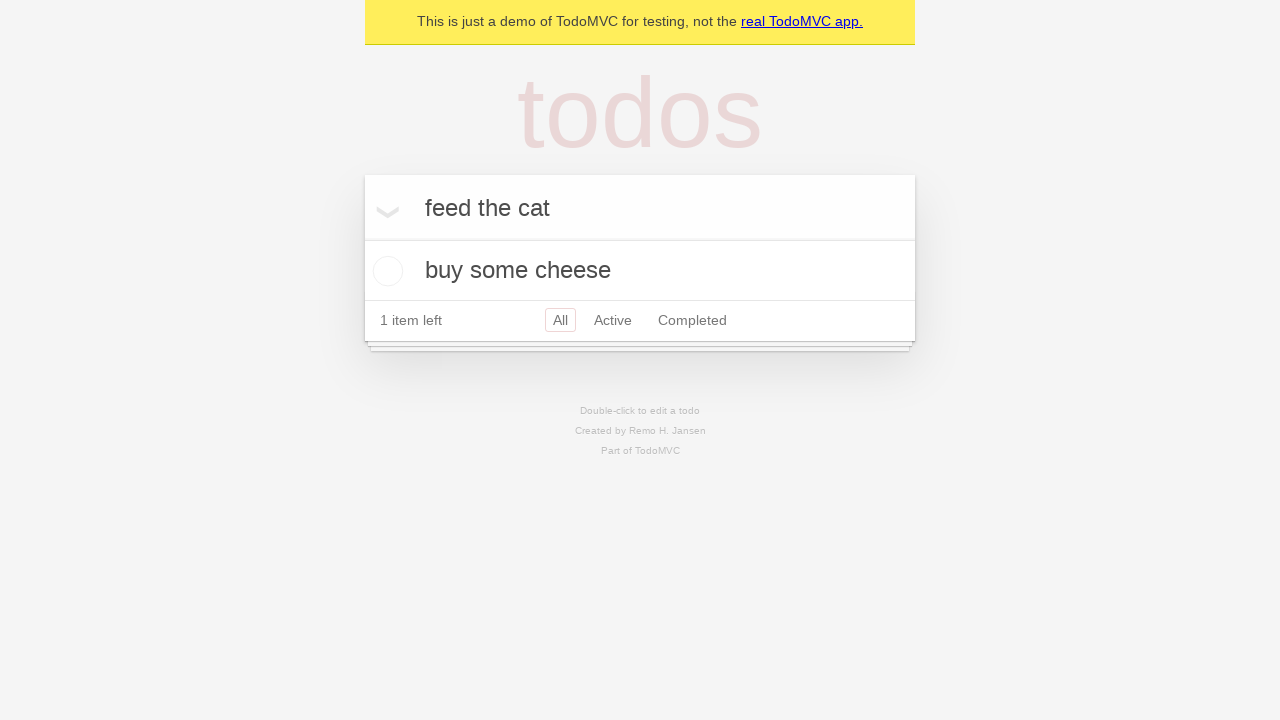

Pressed Enter to create second todo item on internal:attr=[placeholder="What needs to be done?"i]
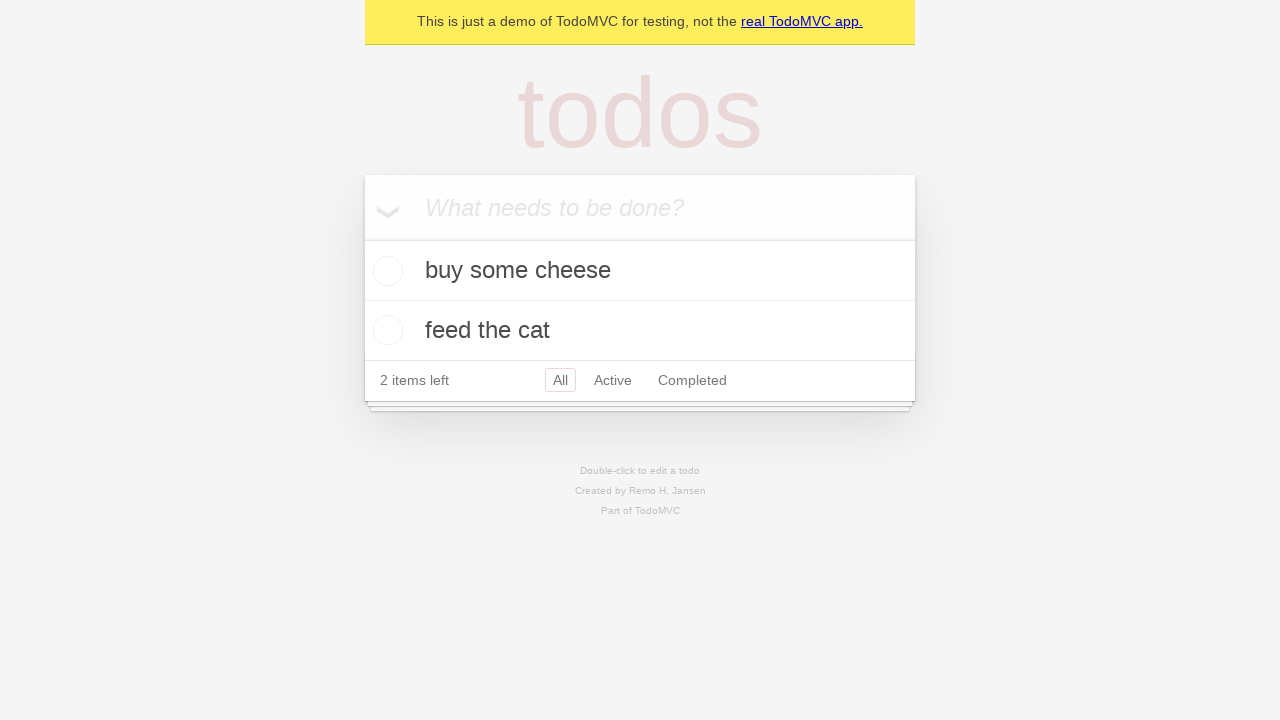

Filled third todo item: 'book a doctors appointment' on internal:attr=[placeholder="What needs to be done?"i]
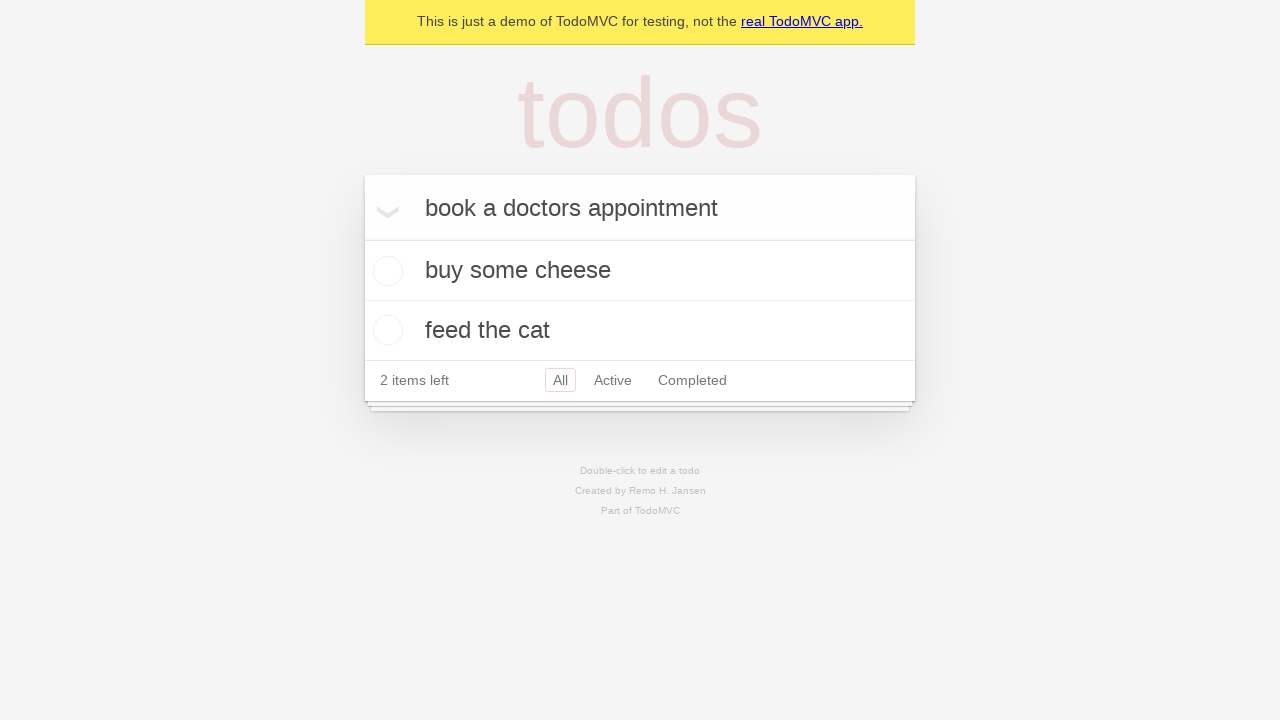

Pressed Enter to create third todo item on internal:attr=[placeholder="What needs to be done?"i]
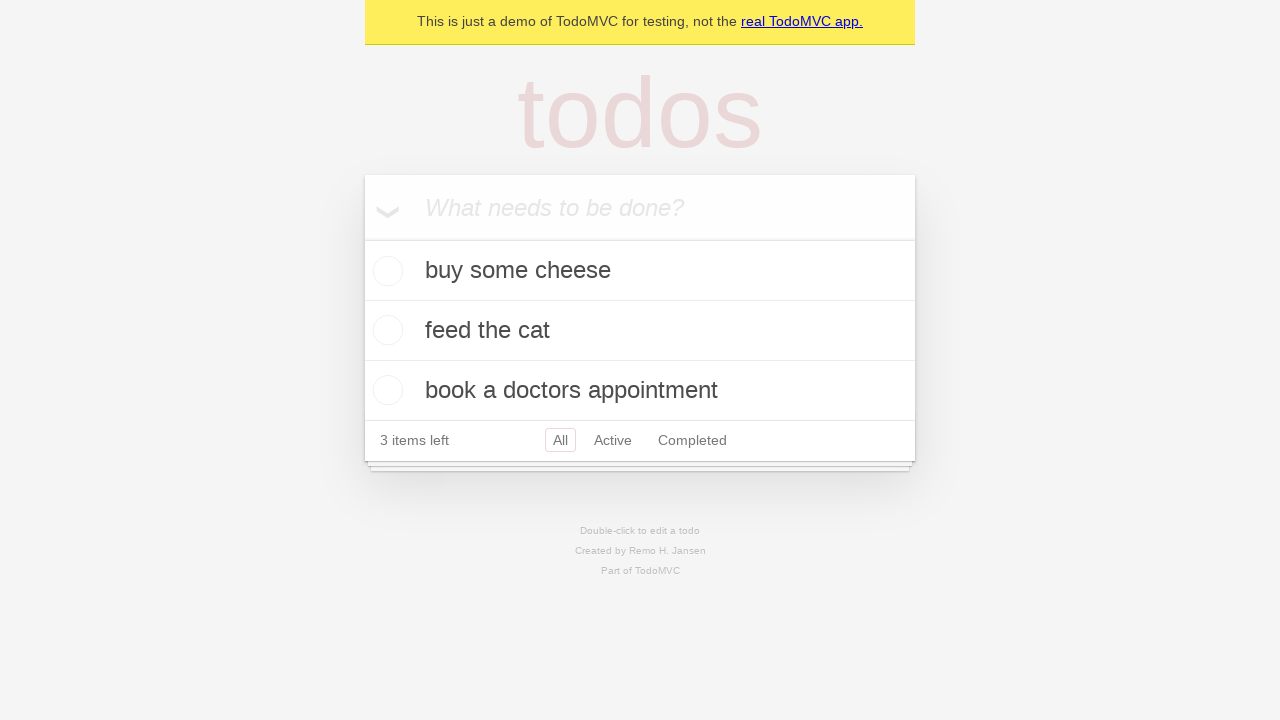

Todo count element is now visible
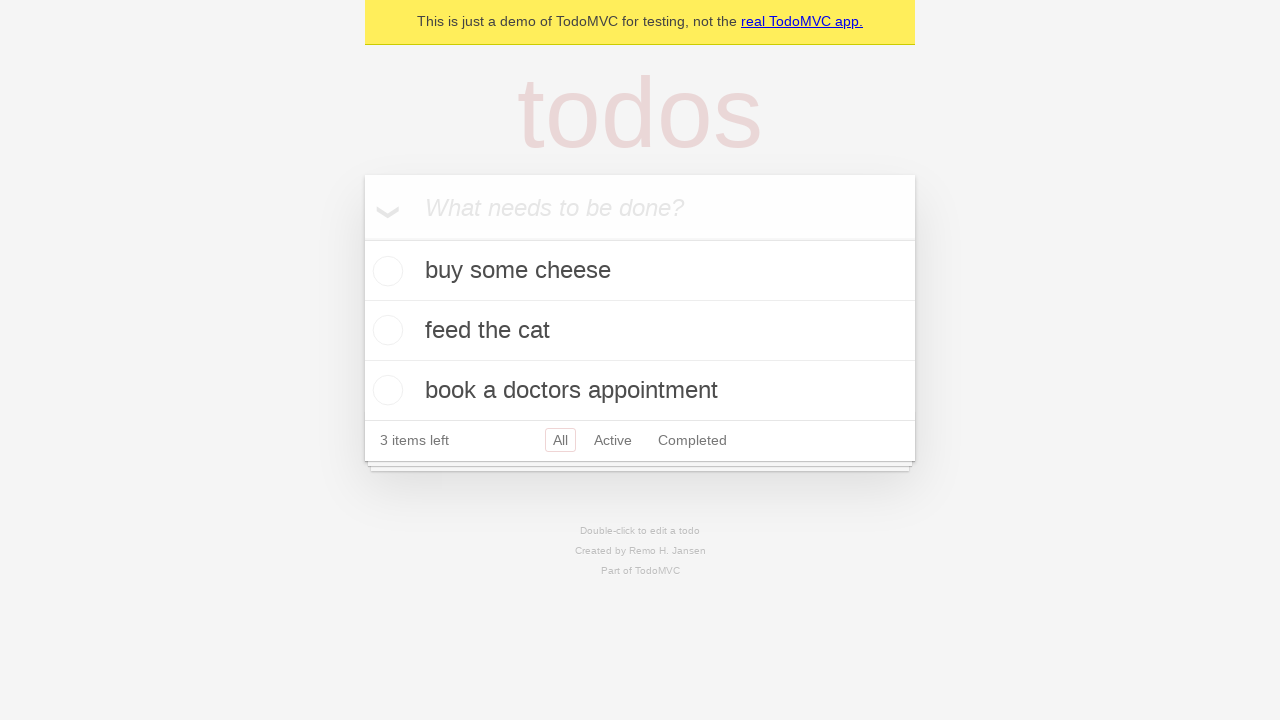

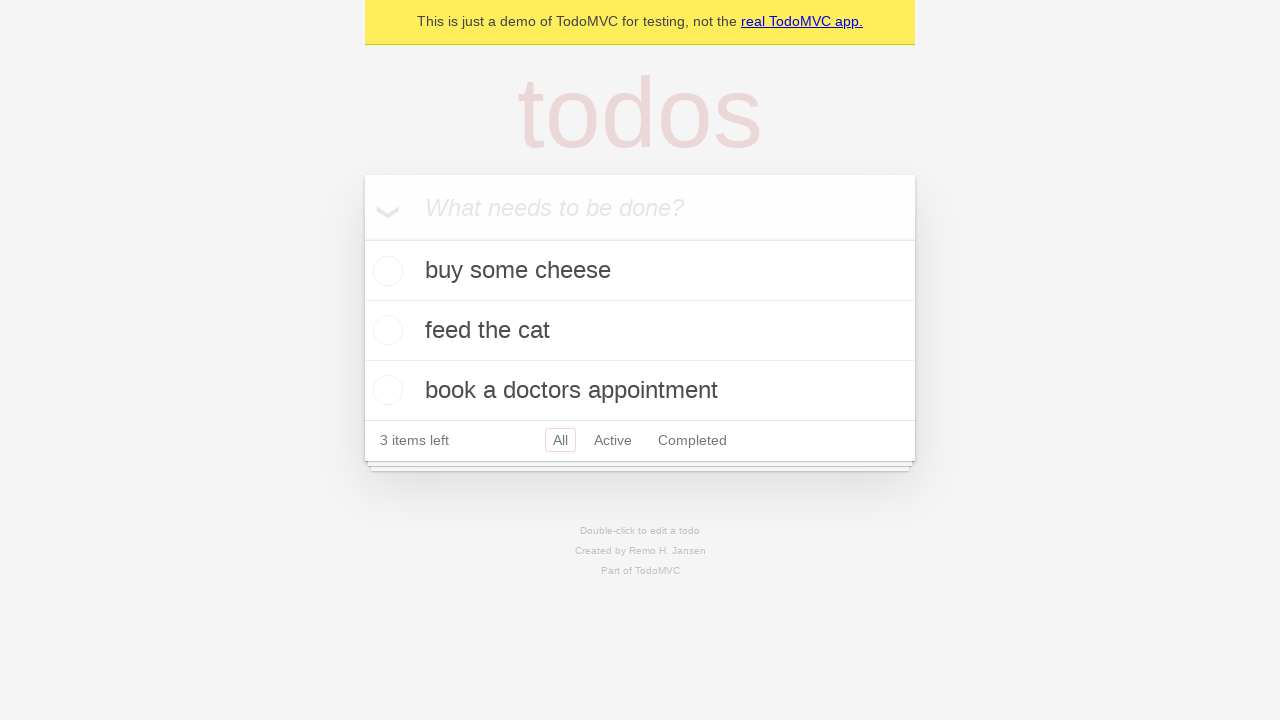